Tests data persistence by creating todos, marking one complete, and reloading the page

Starting URL: https://demo.playwright.dev/todomvc

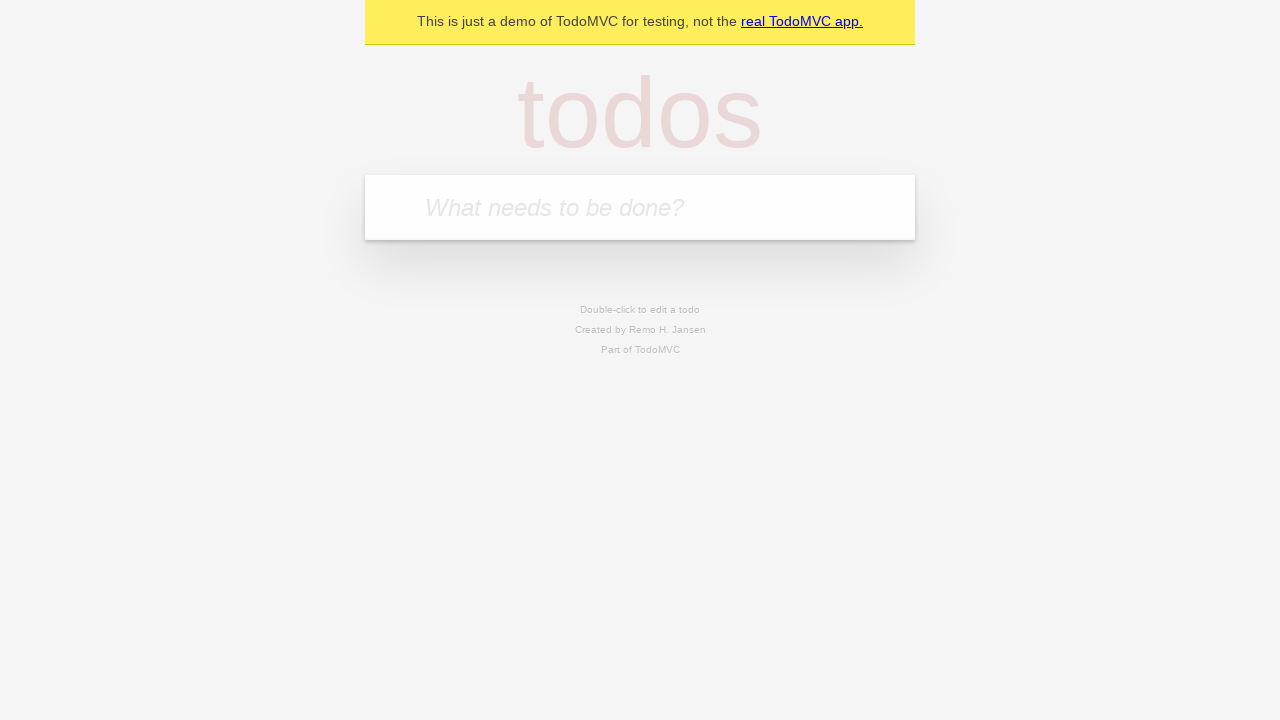

Filled todo input with 'buy some cheese' on internal:attr=[placeholder="What"i]
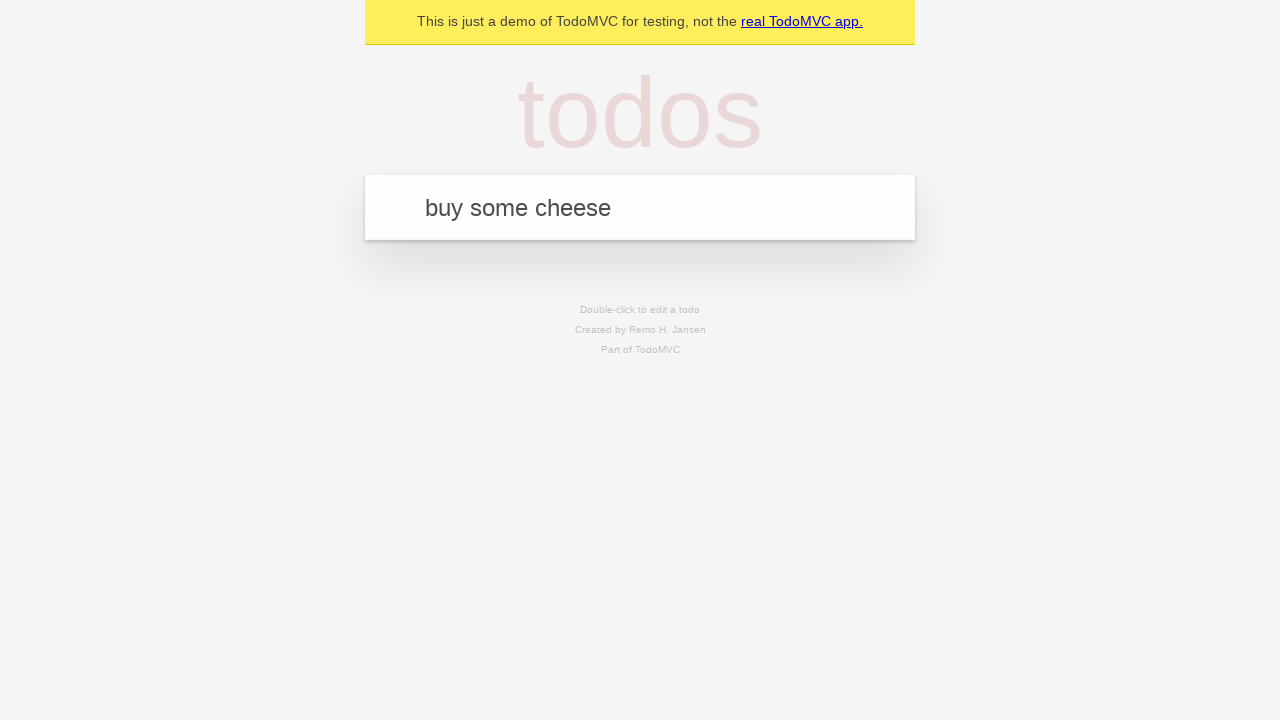

Pressed Enter to create first todo on internal:attr=[placeholder="What"i]
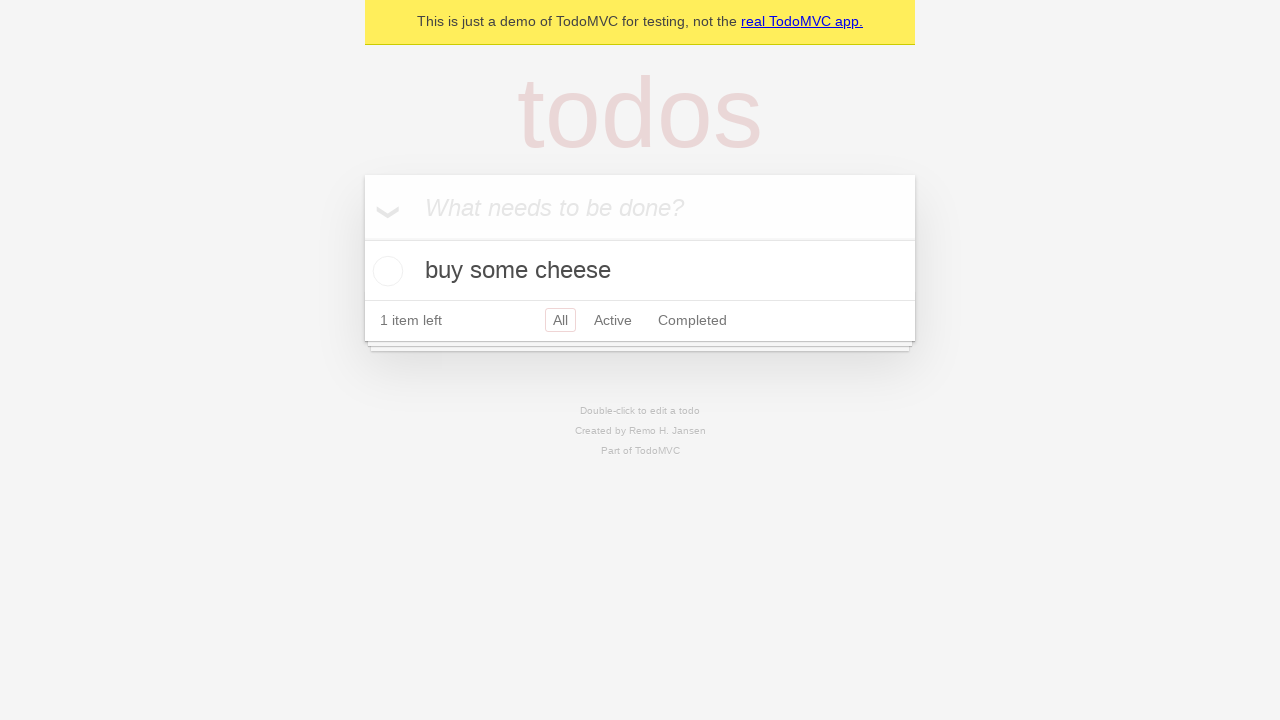

Filled todo input with 'feed the cat' on internal:attr=[placeholder="What"i]
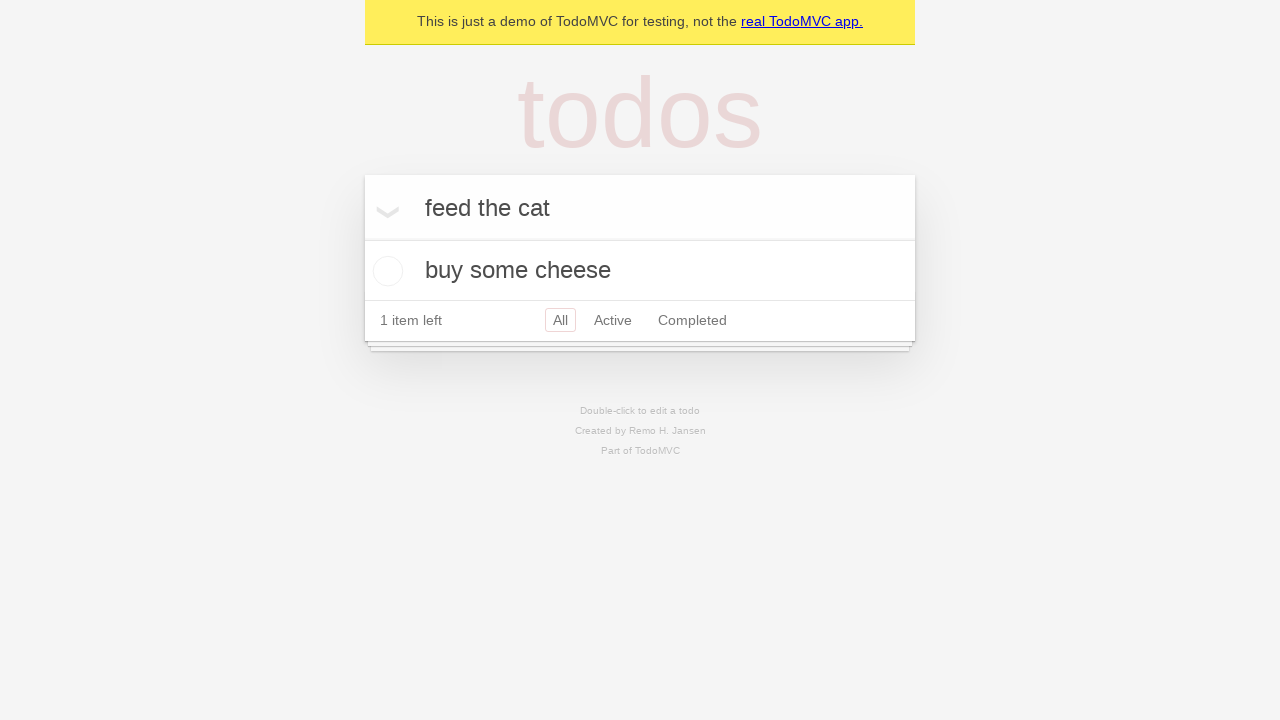

Pressed Enter to create second todo on internal:attr=[placeholder="What"i]
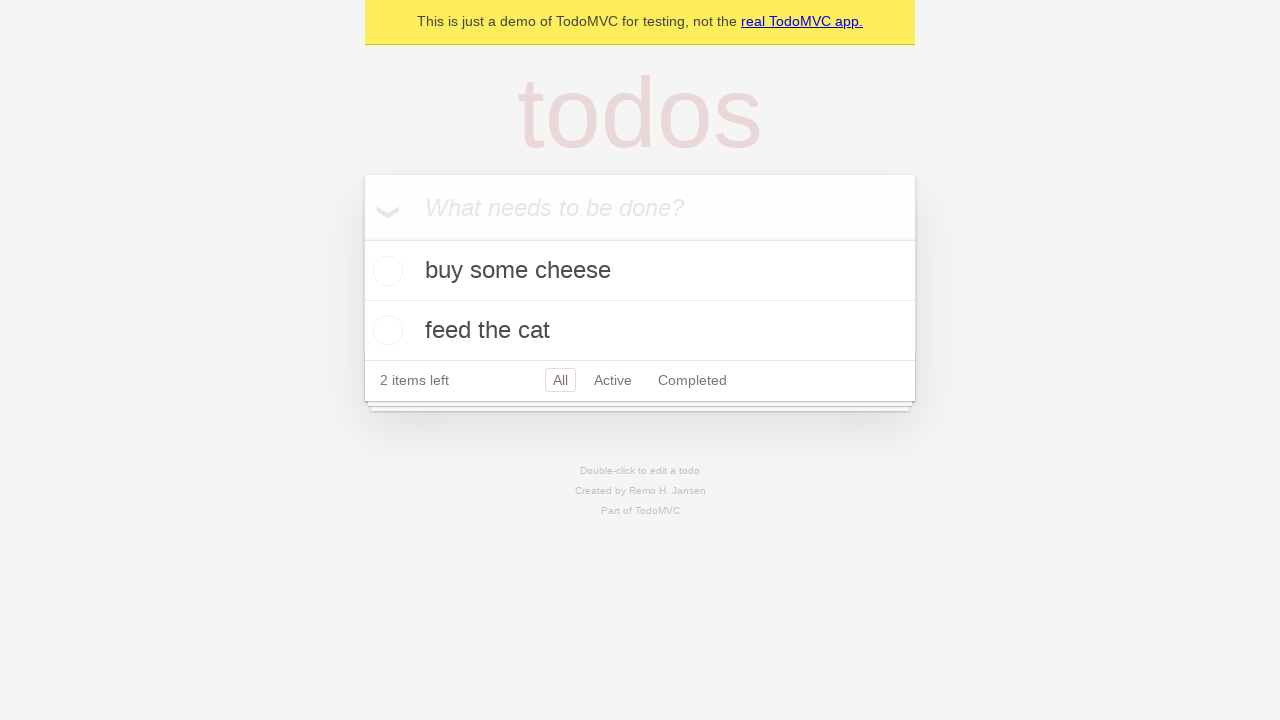

Checked the first todo item as complete at (385, 271) on internal:testid=[data-testid="todo-item"s] >> nth=0 >> internal:role=checkbox
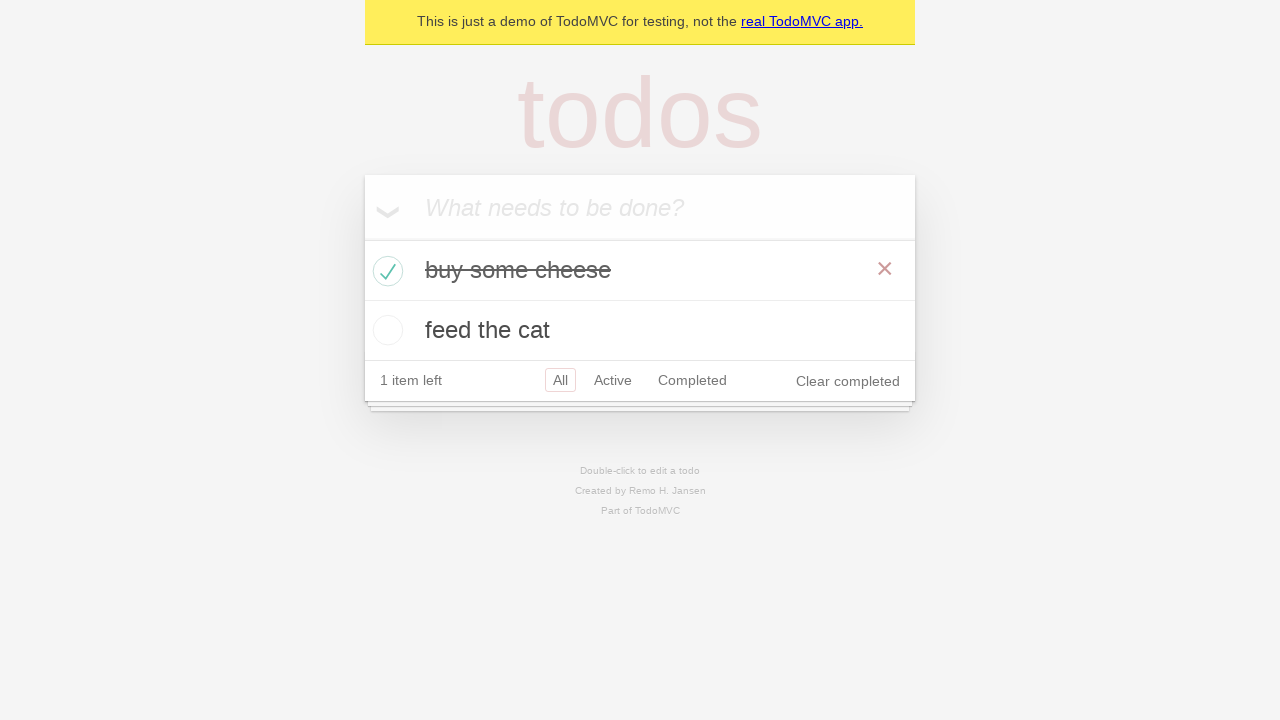

Reloaded the page
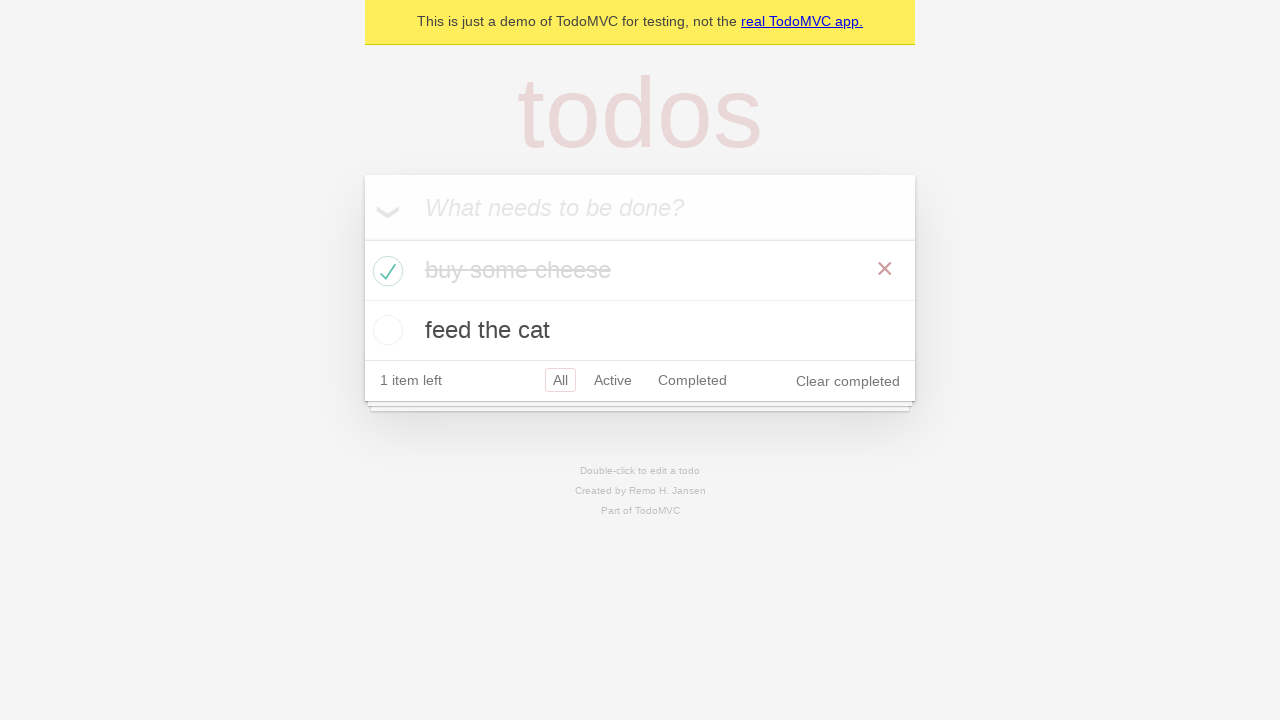

Todo items loaded after page reload
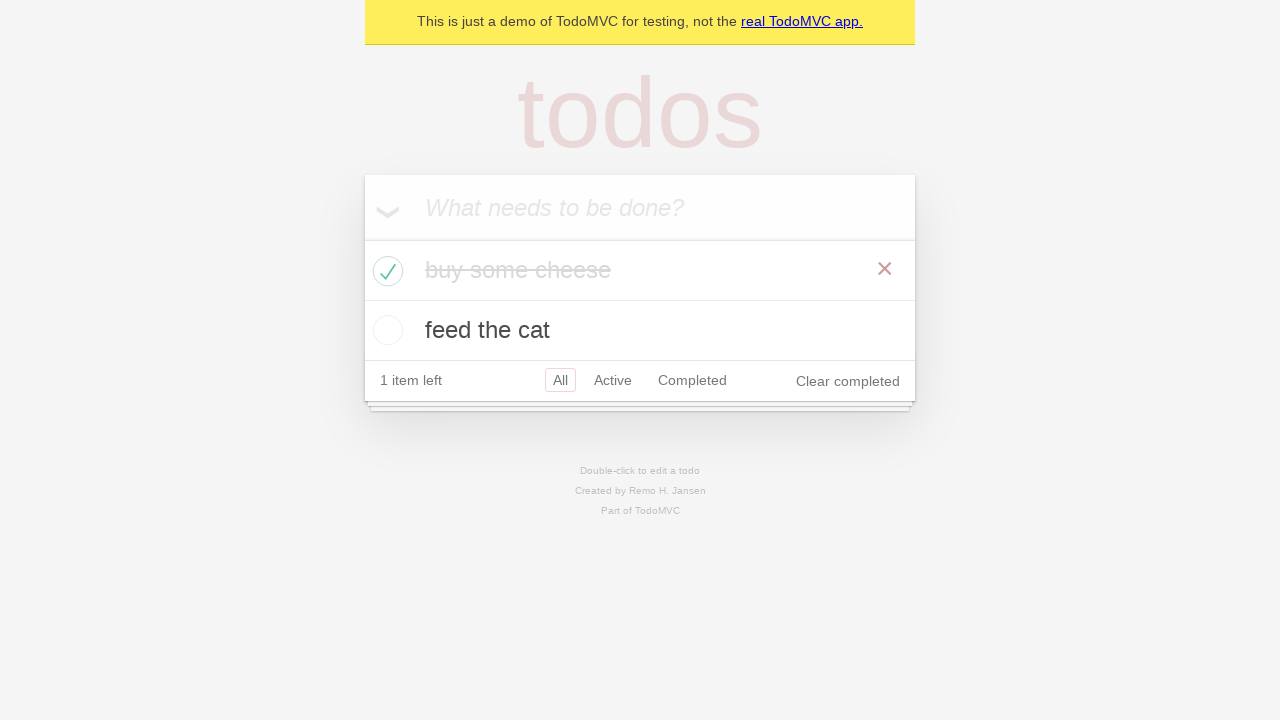

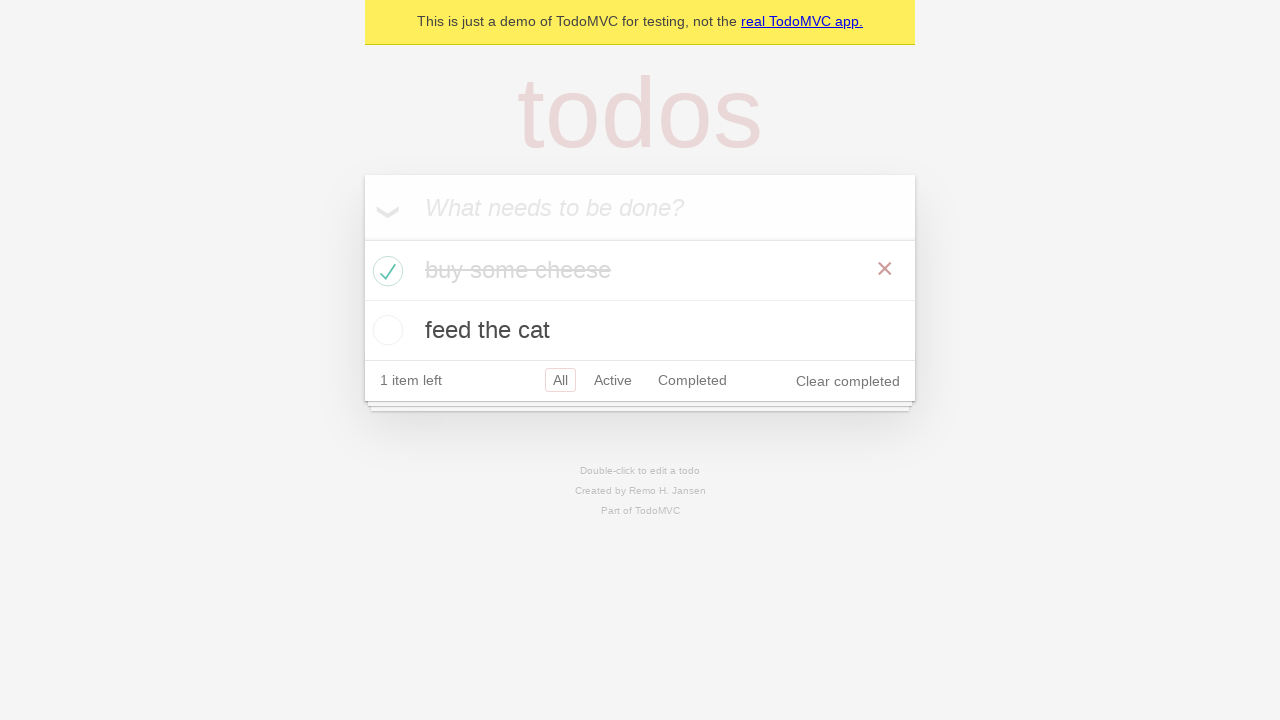